Tests dropdown selection functionality on an HTML practice page by selecting options using their index positions, then deselecting all options.

Starting URL: https://www.hyrtutorials.com/p/html-dropdown-elements-practice.html

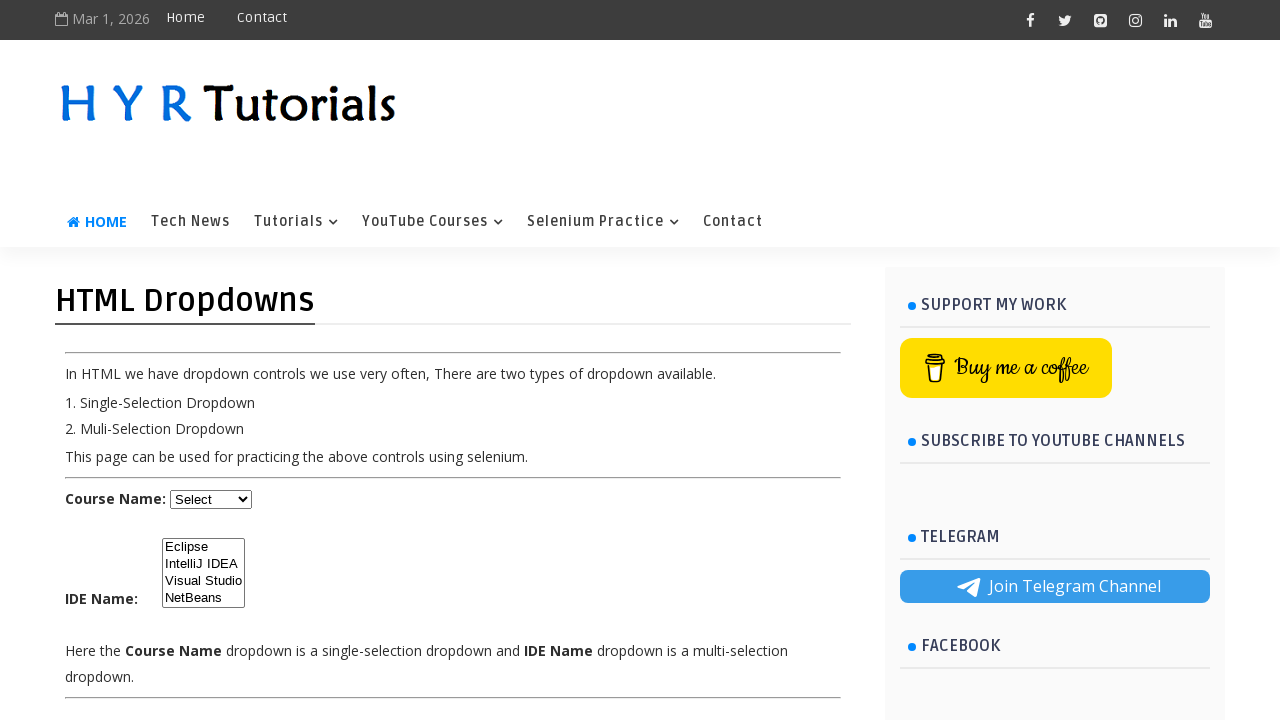

Waited for dropdown element with id 'course' to be available
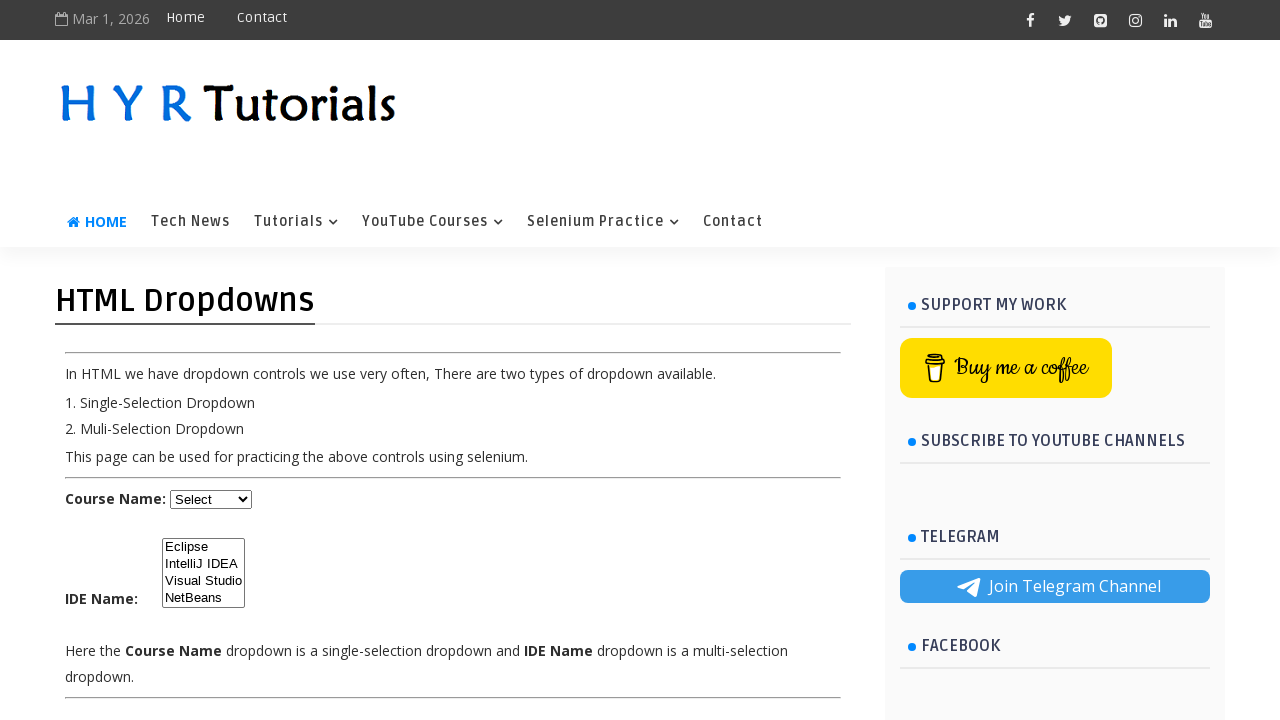

Selected first option (index 0) from dropdown on #course
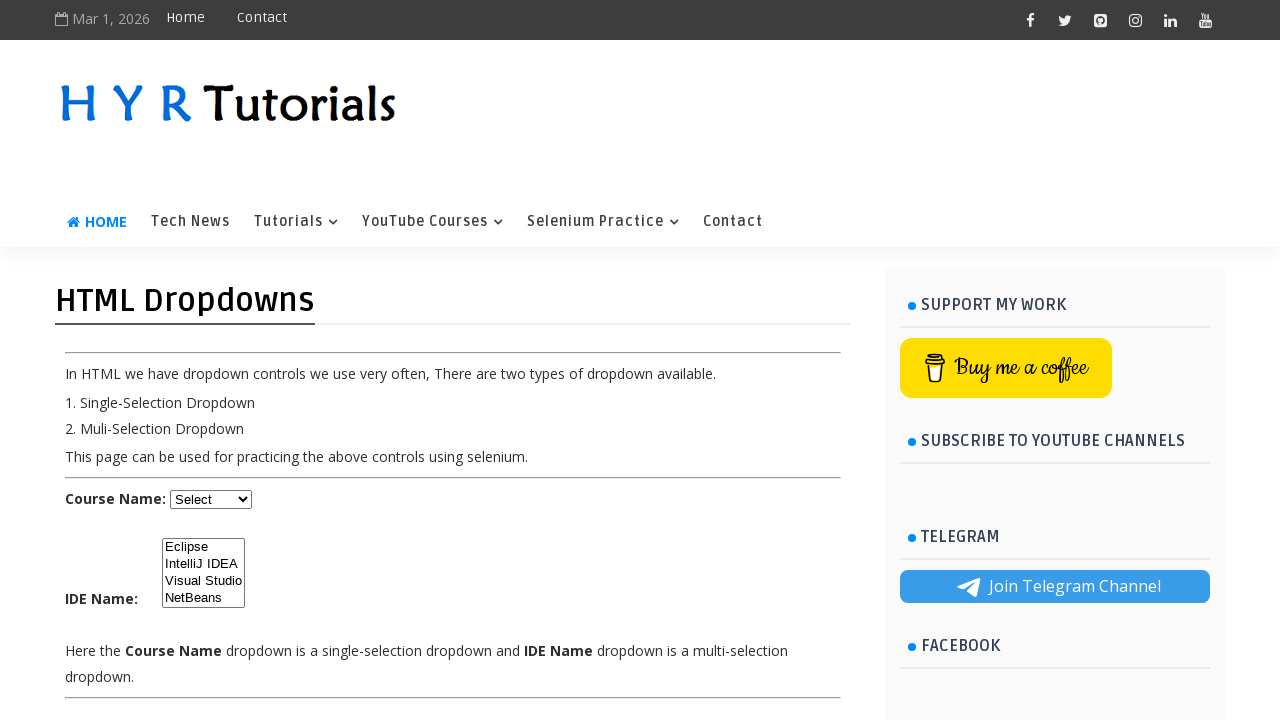

Waited 1000ms before next selection
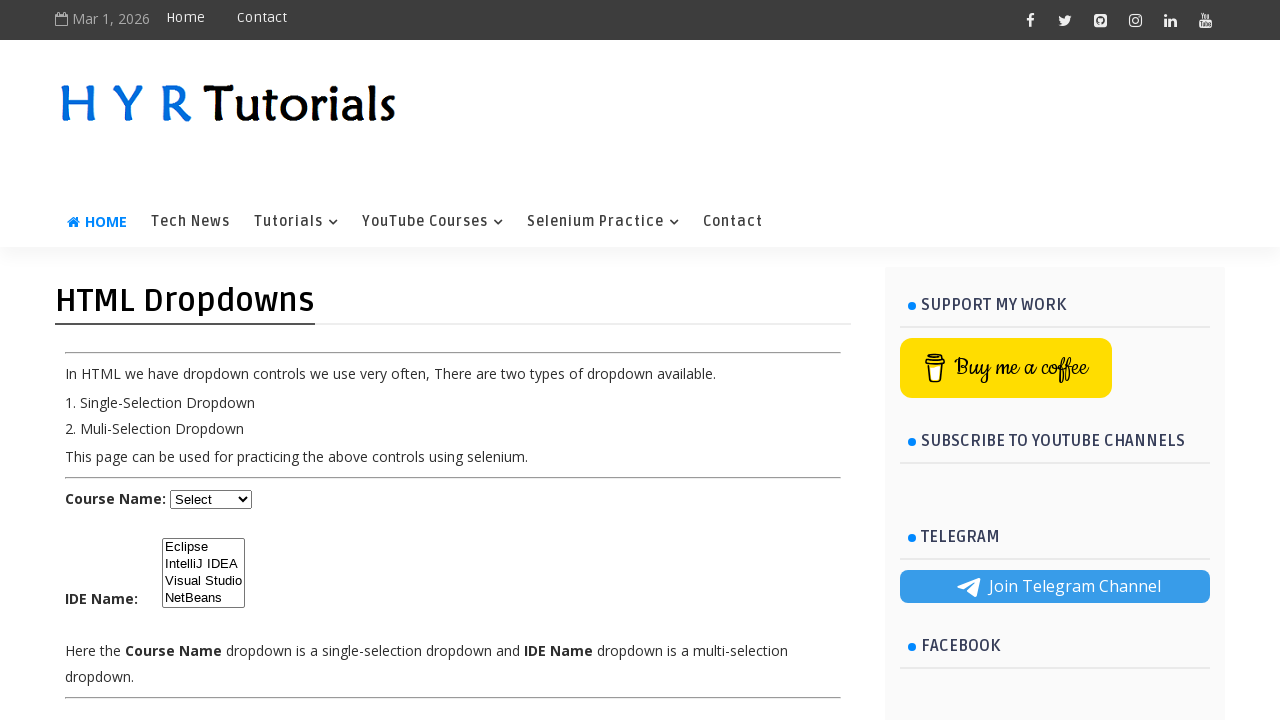

Selected second option (index 1) from dropdown on #course
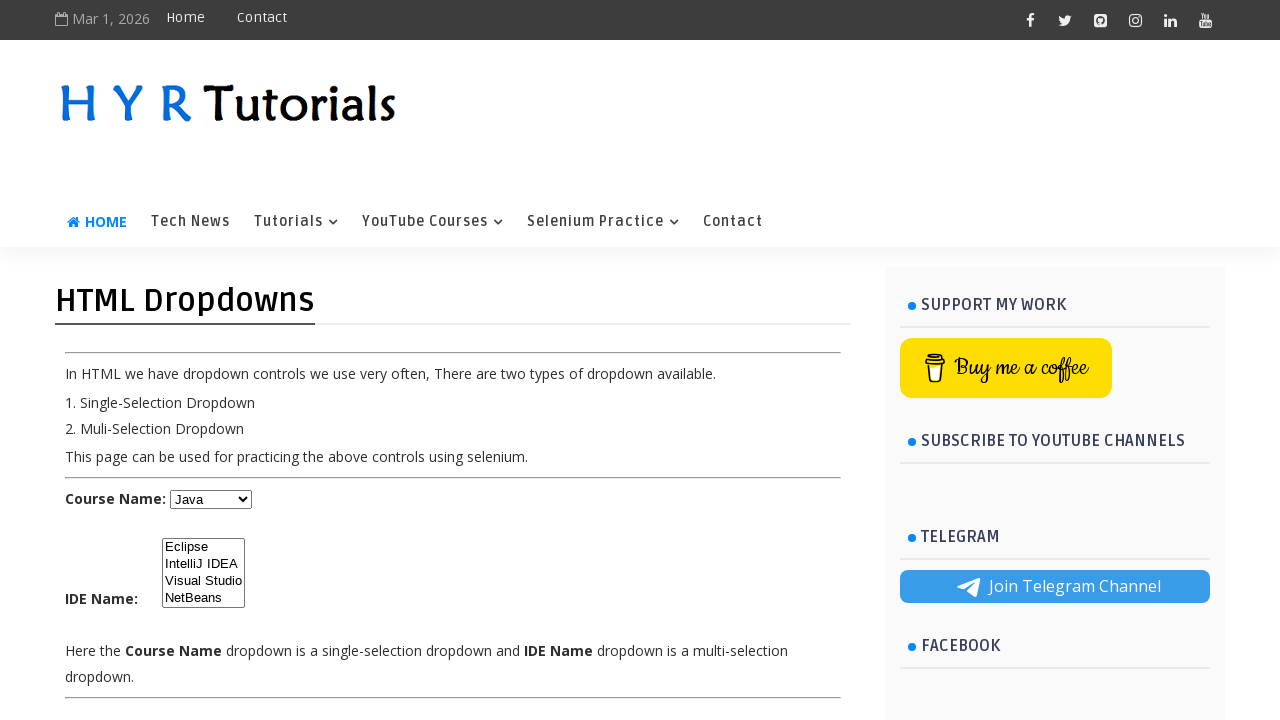

Waited 1000ms before next selection
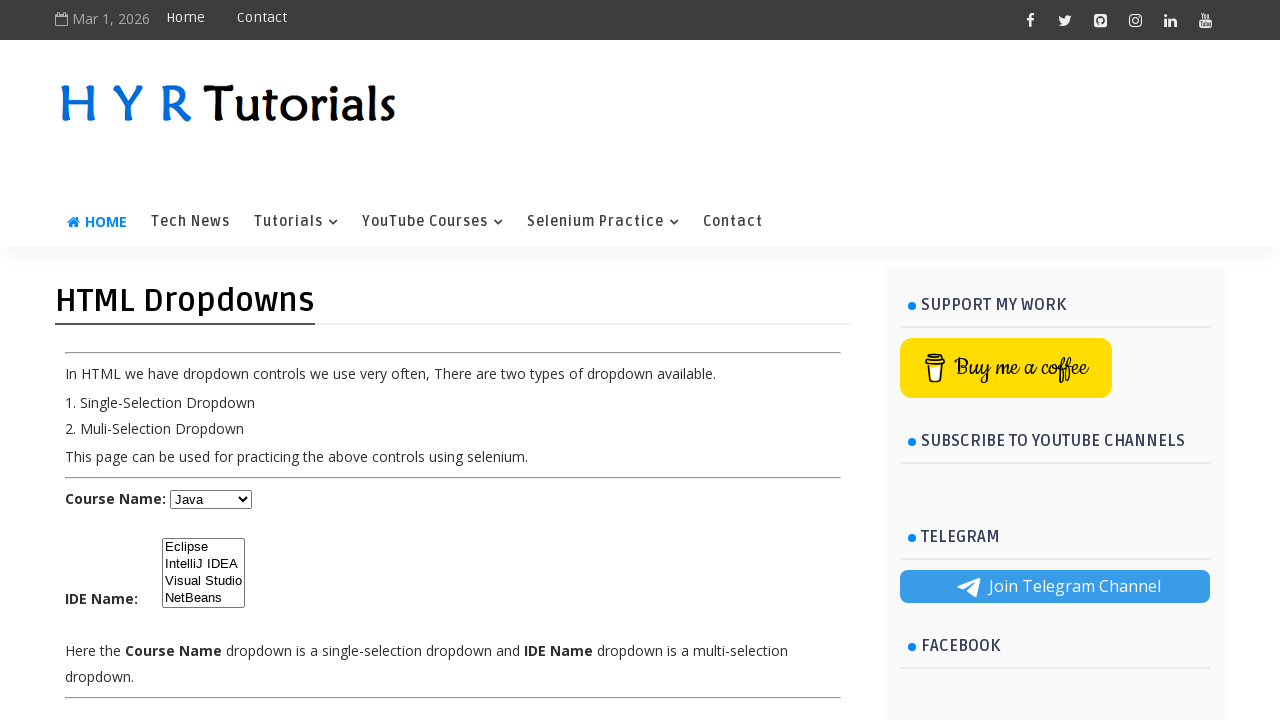

Selected third option (index 2) from dropdown on #course
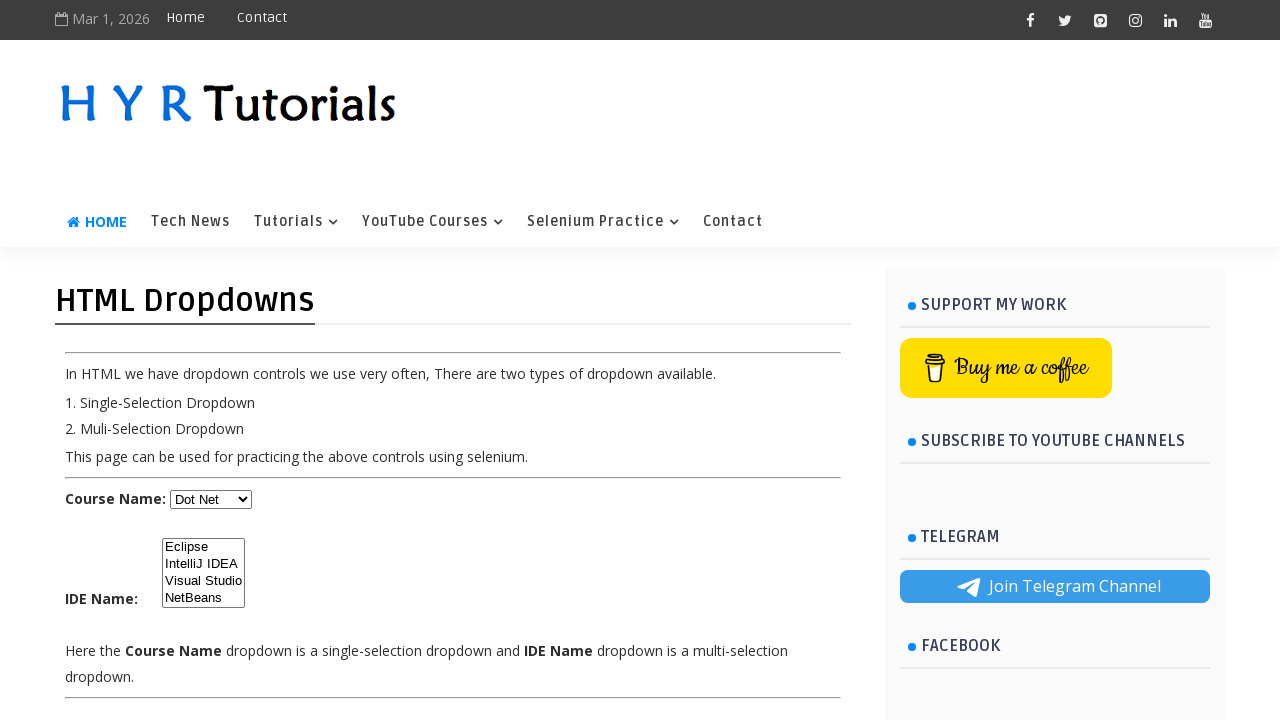

Waited 1000ms before deselecting
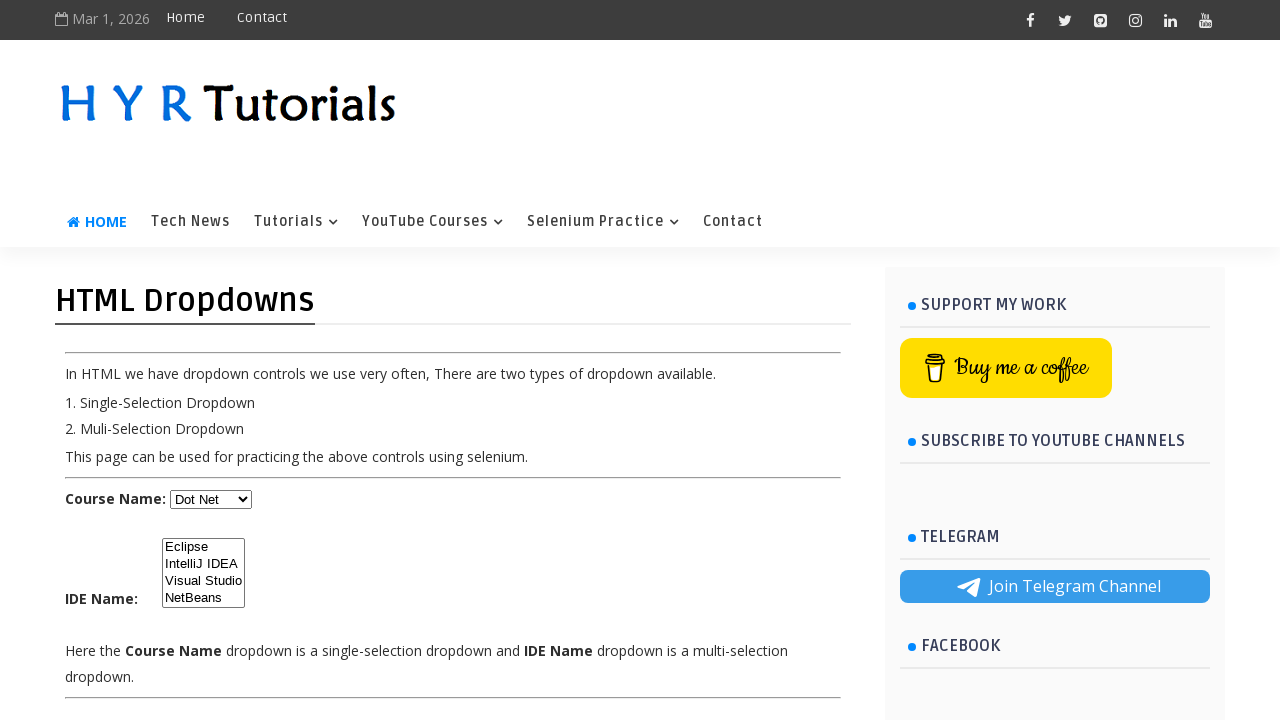

Deselected all options from dropdown
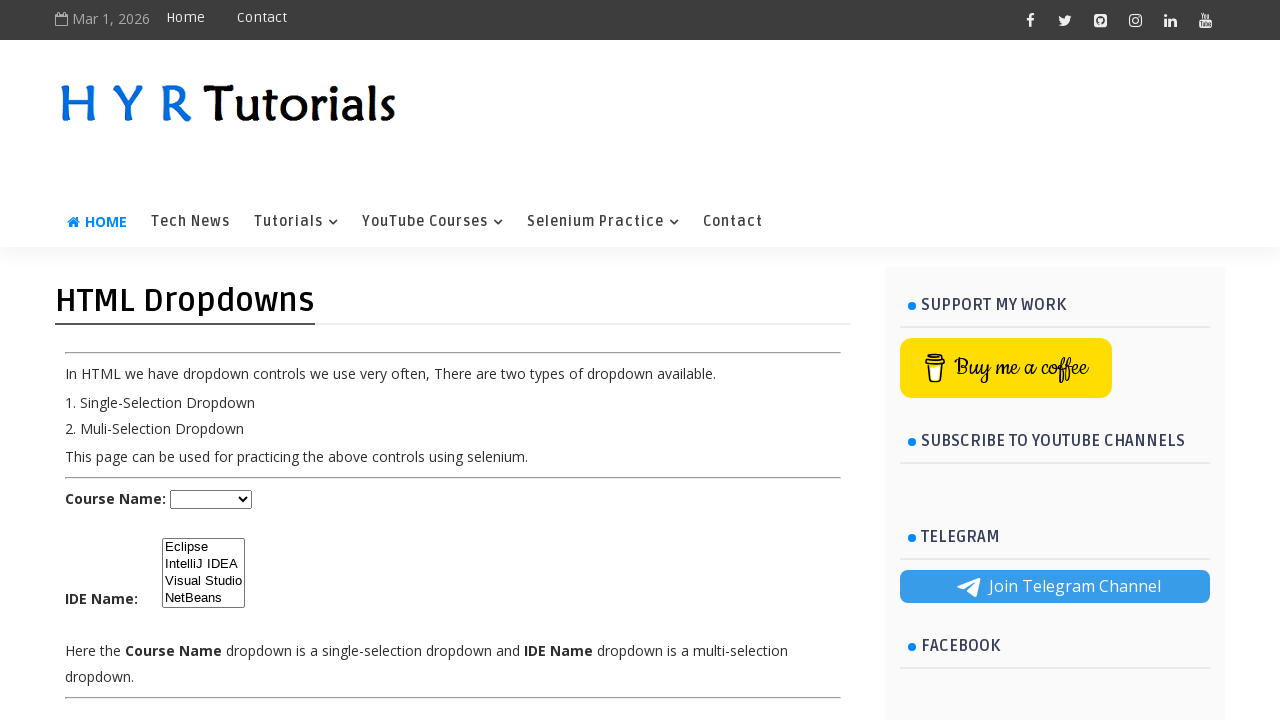

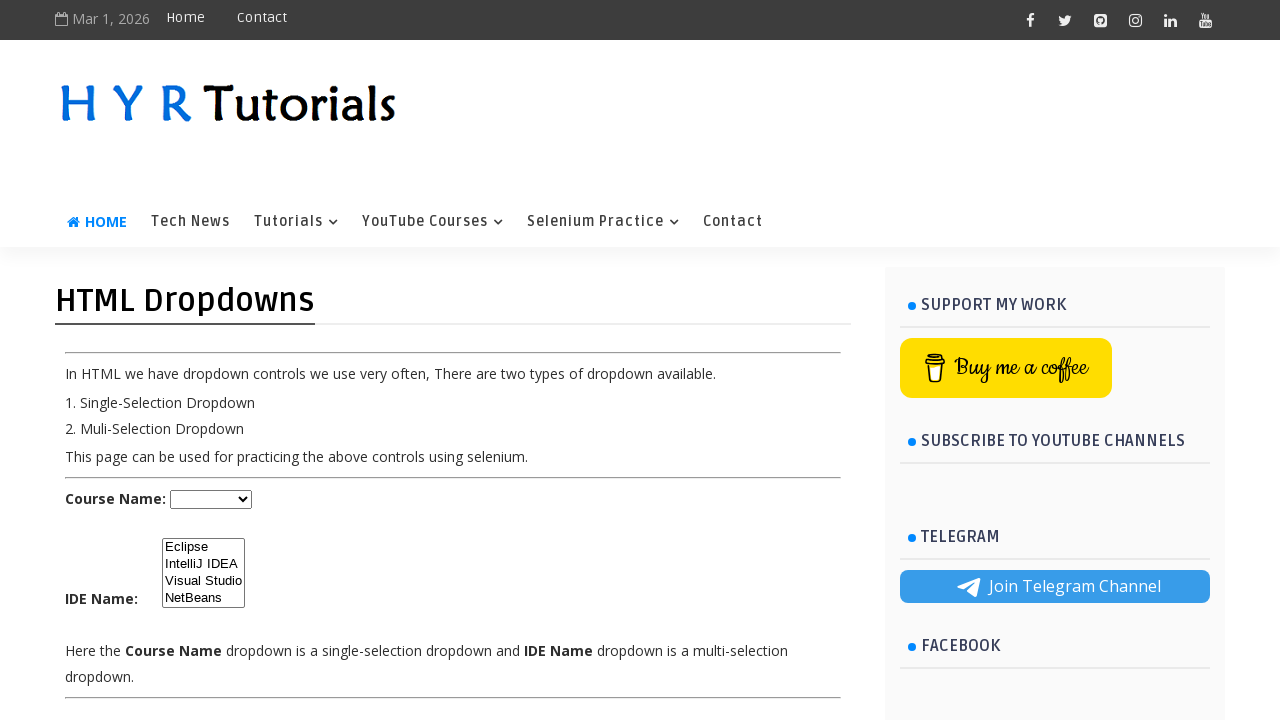